Navigates to Demo Tables page and verifies that there are exactly 4 unique surnames in the employee table

Starting URL: http://automationbykrishna.com/#

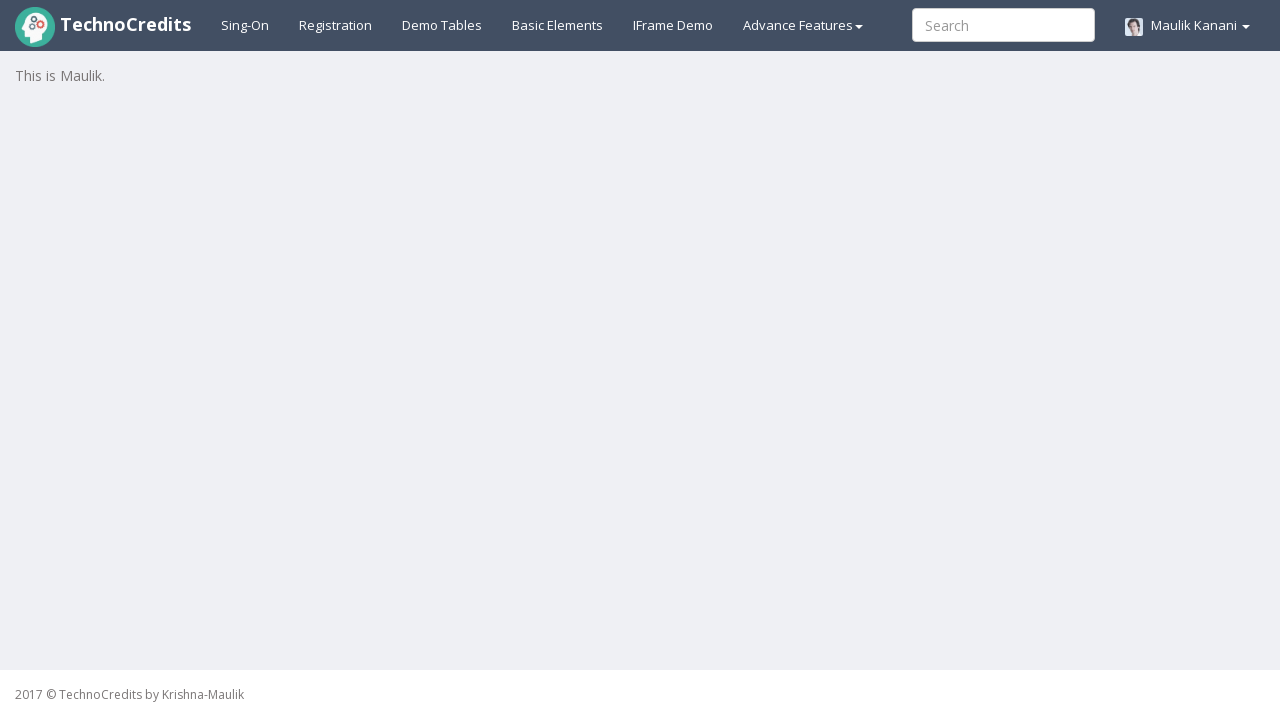

Clicked on Demo Tables link at (442, 25) on text=Demo Tables
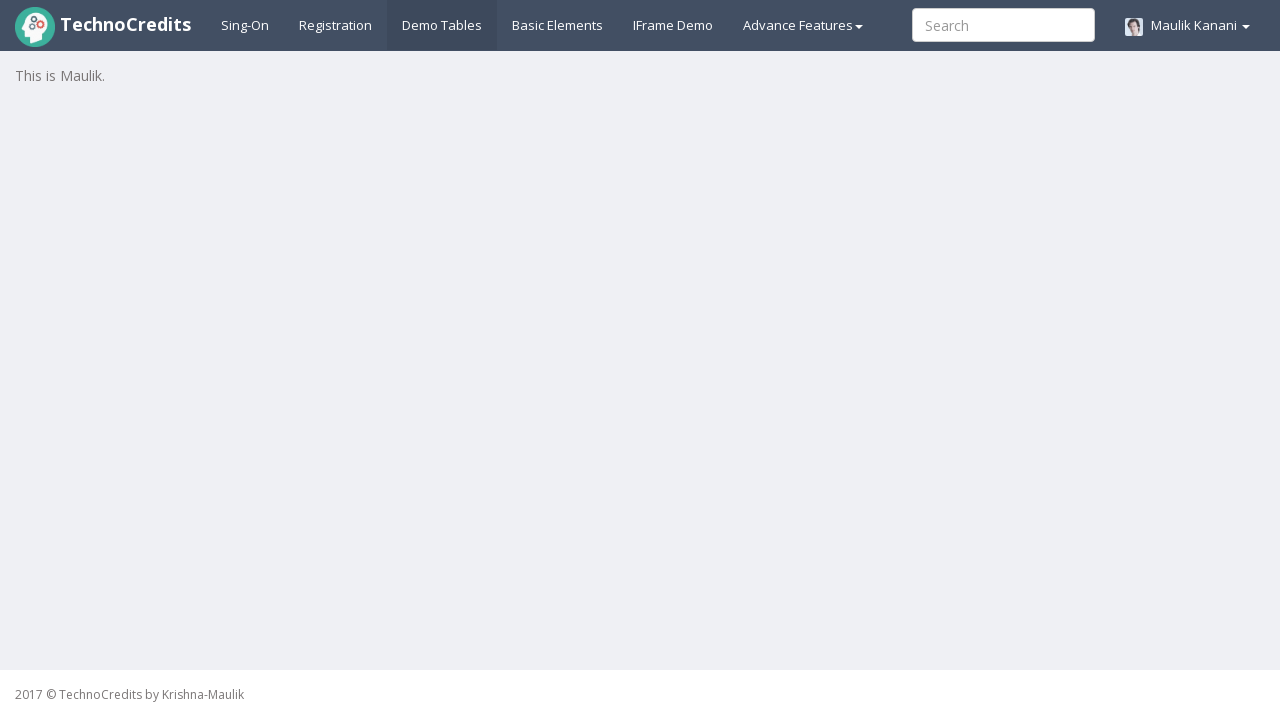

Employee table loaded
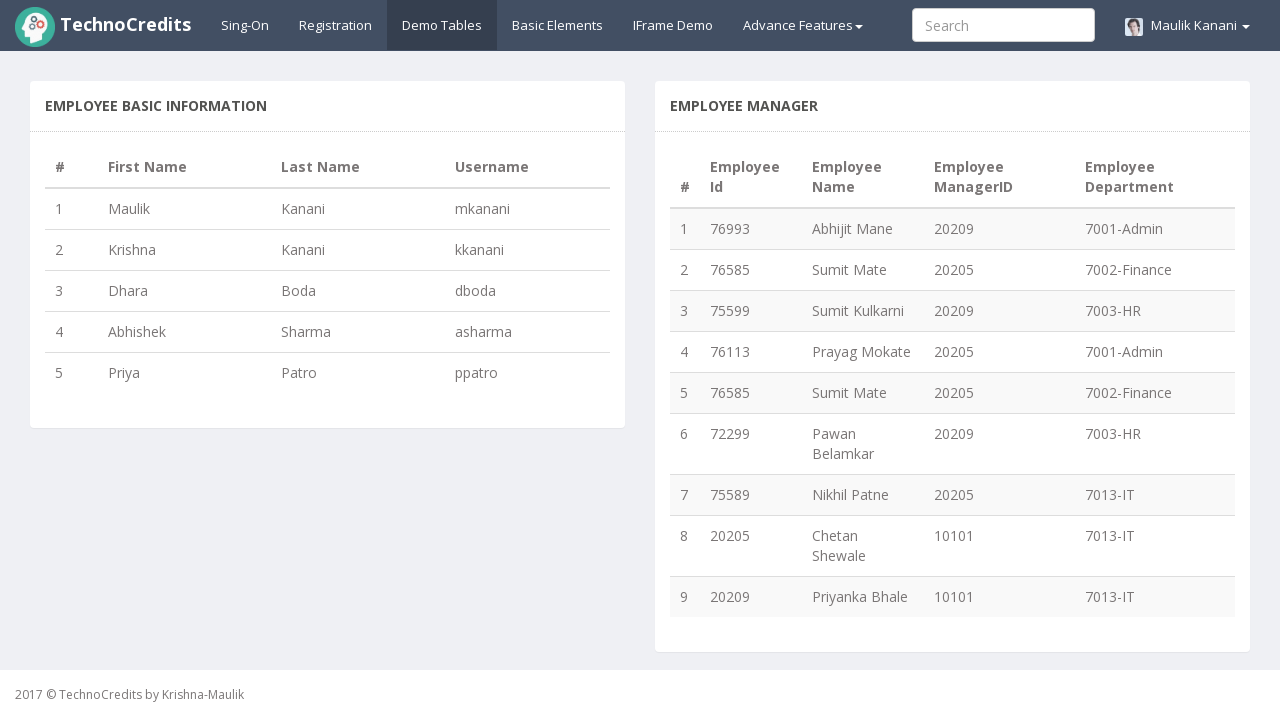

Retrieved all table rows: 5 rows found
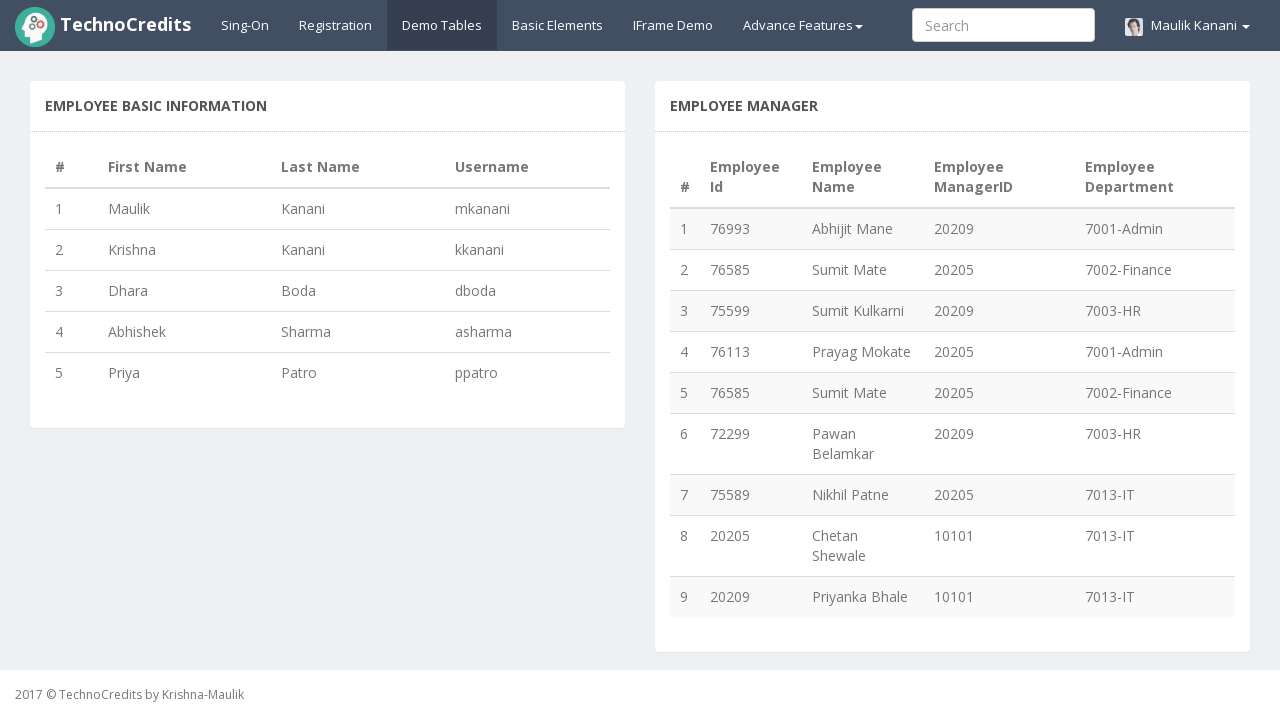

Extracted surname from row 1: Kanani
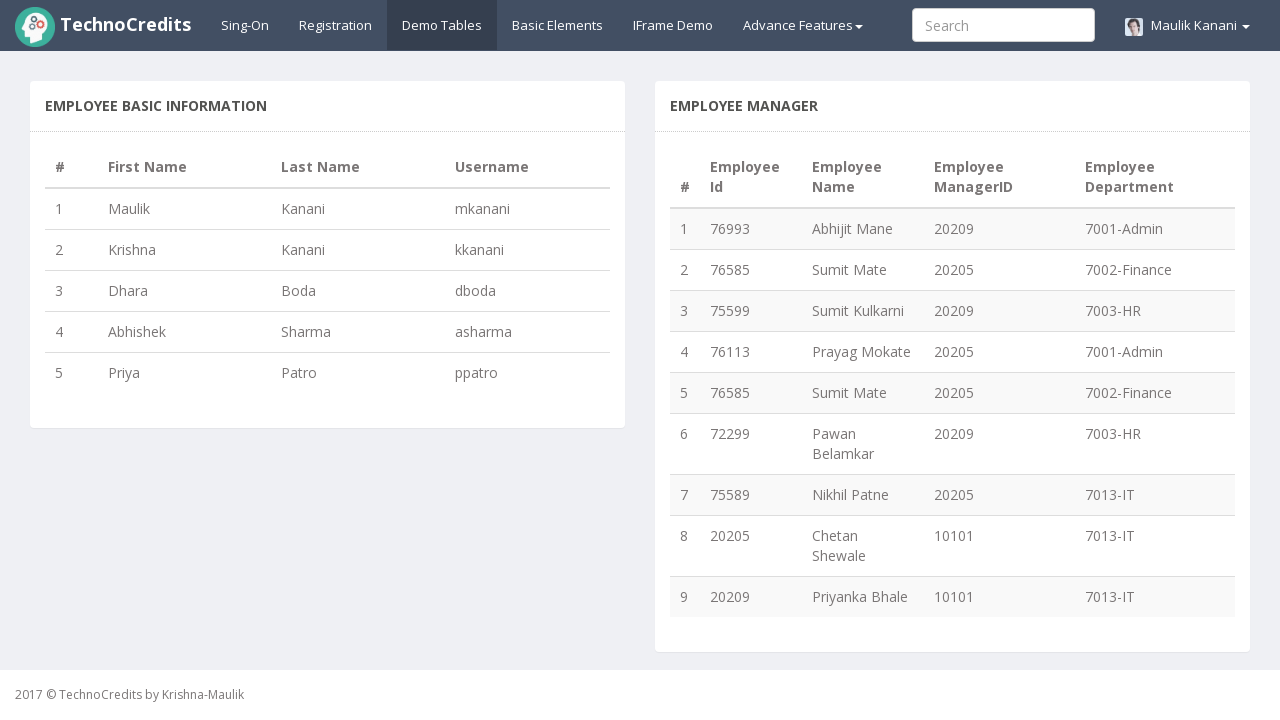

Extracted surname from row 2: Kanani
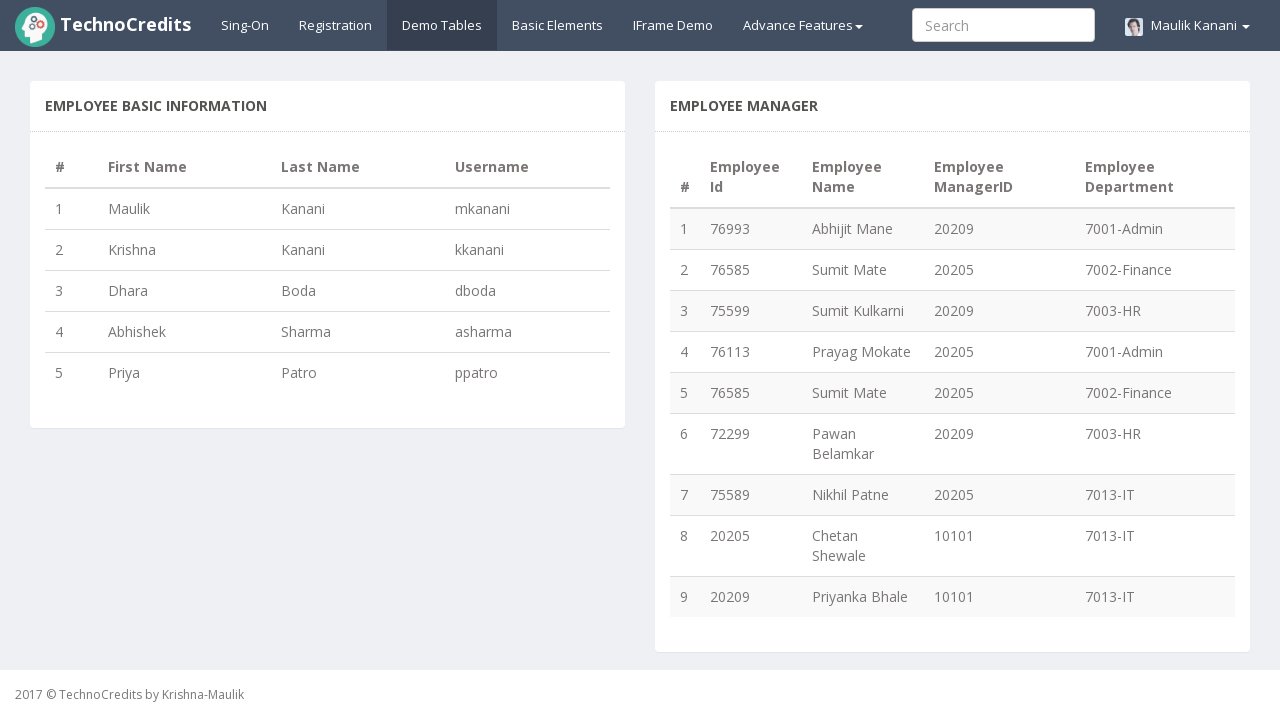

Extracted surname from row 3: Boda
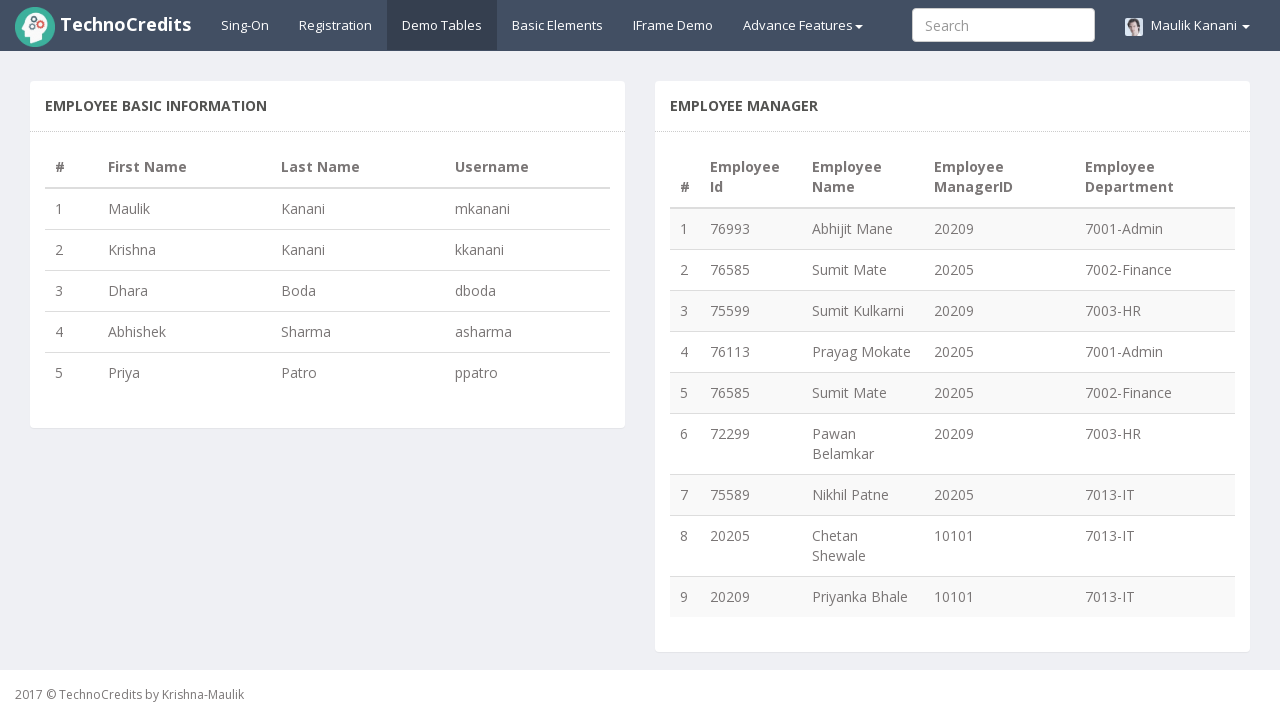

Extracted surname from row 4: Sharma
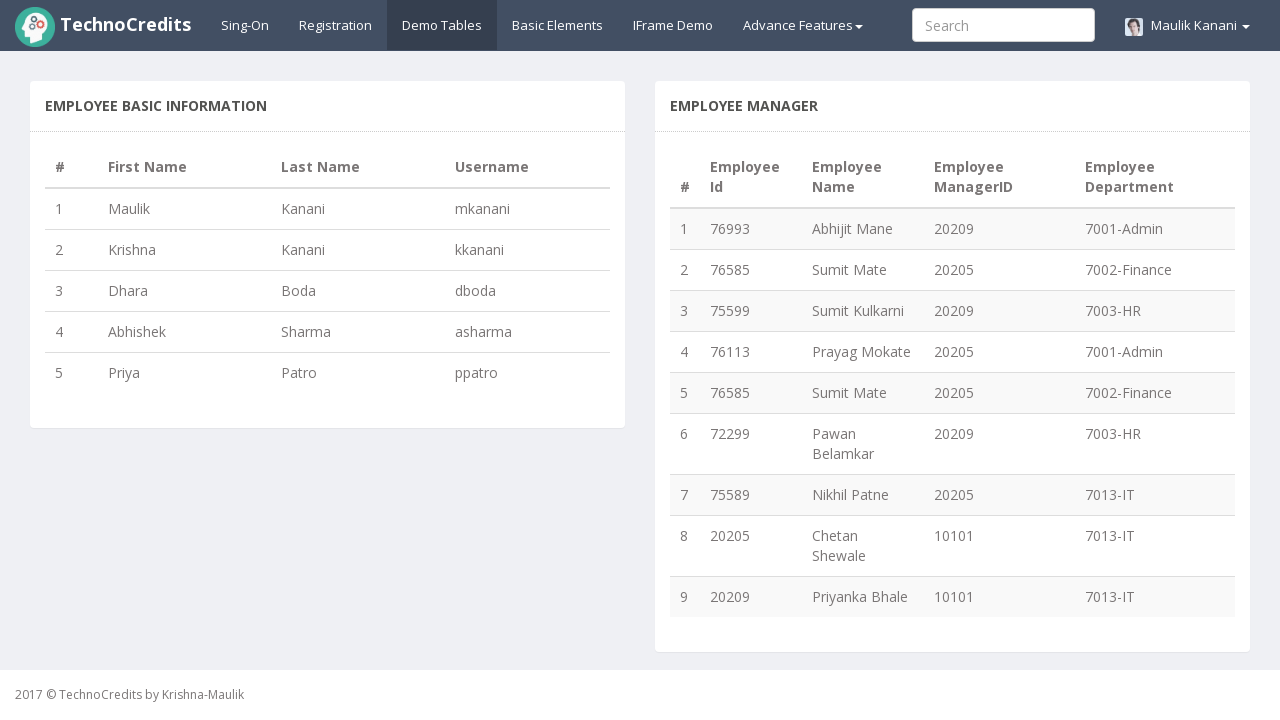

Extracted surname from row 5: Patro
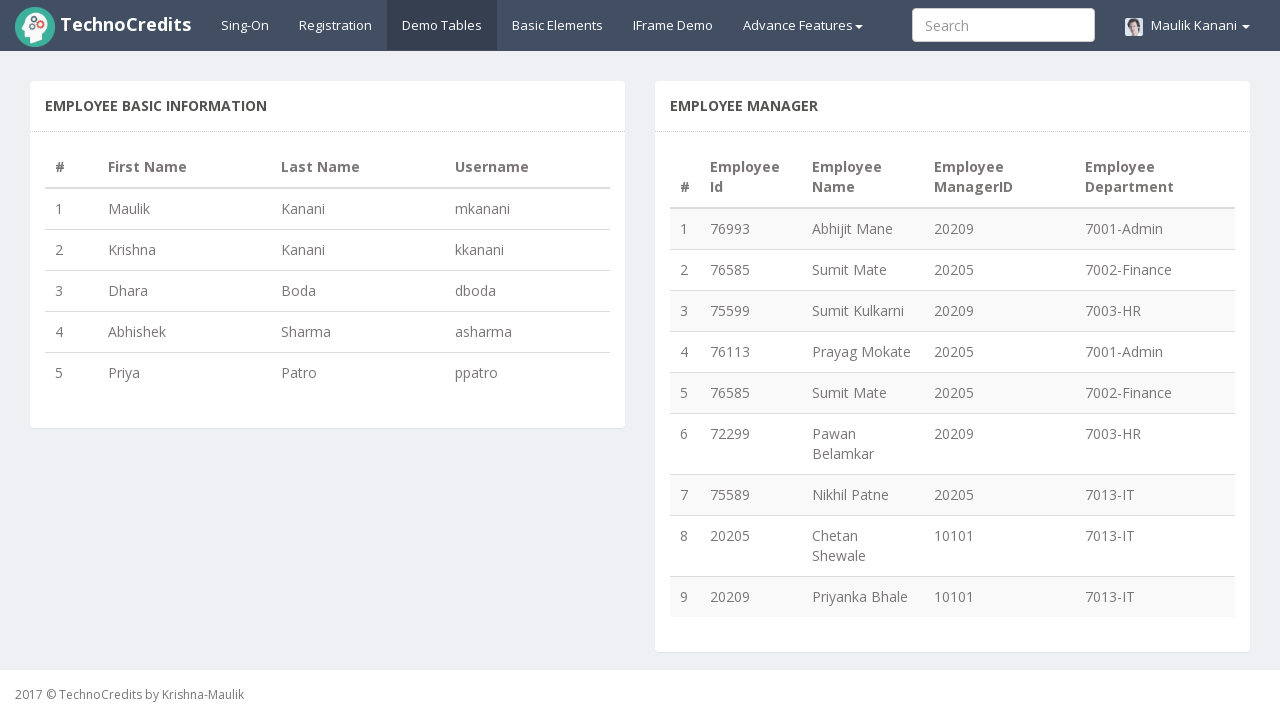

Assertion passed: found exactly 4 unique surnames - {'Boda', 'Sharma', 'Kanani', 'Patro'}
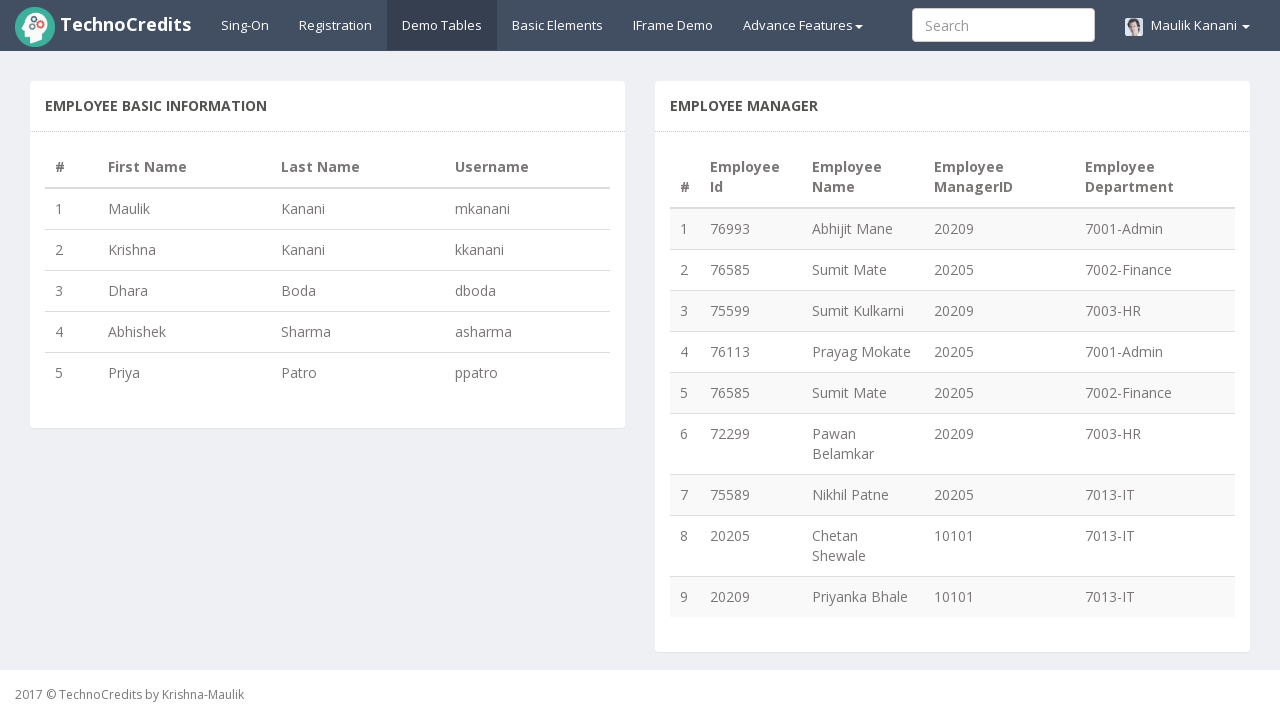

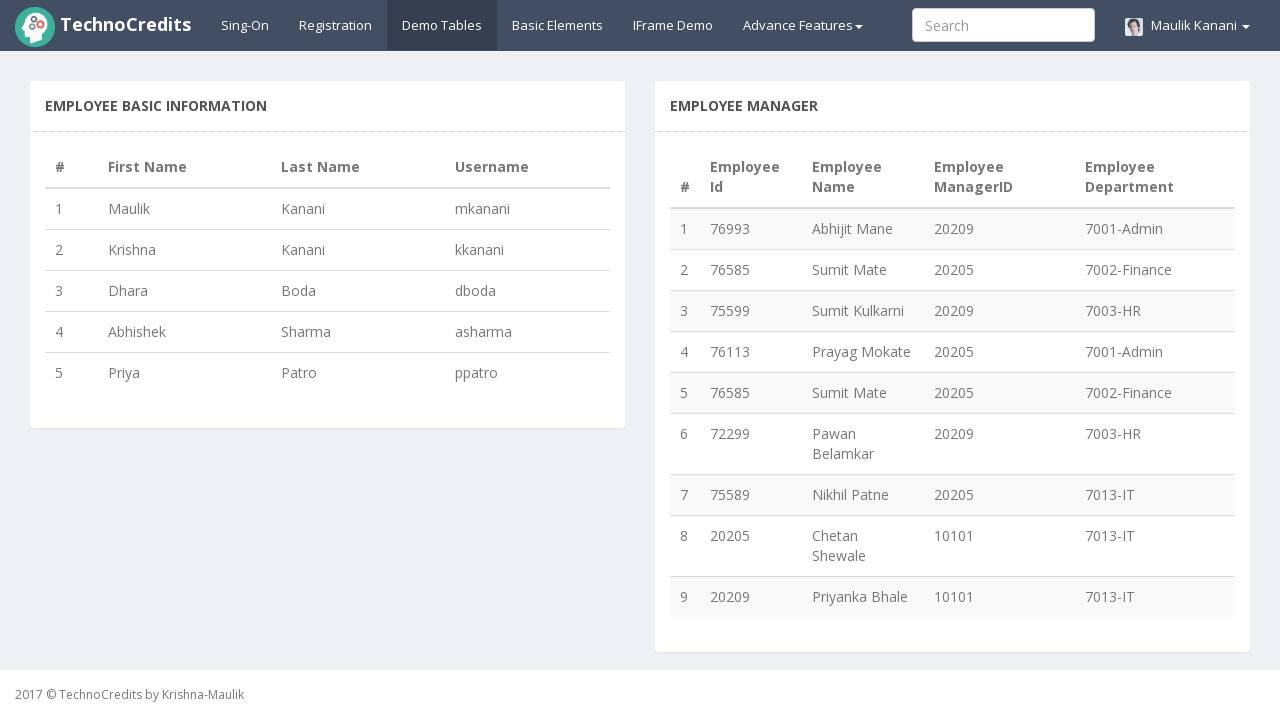